Tests window handling by opening a new window, switching between windows, and verifying page titles and content in both windows

Starting URL: https://the-internet.herokuapp.com/windows

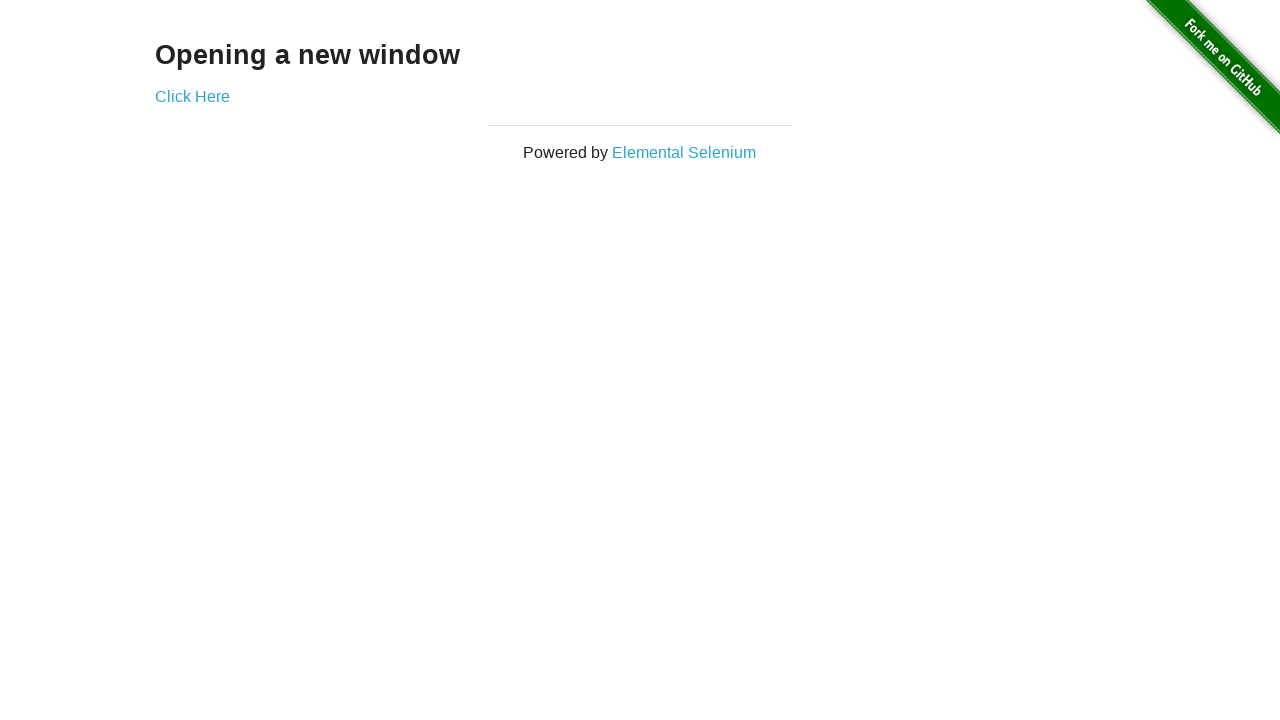

Verified 'Opening a new window' text is visible on the page
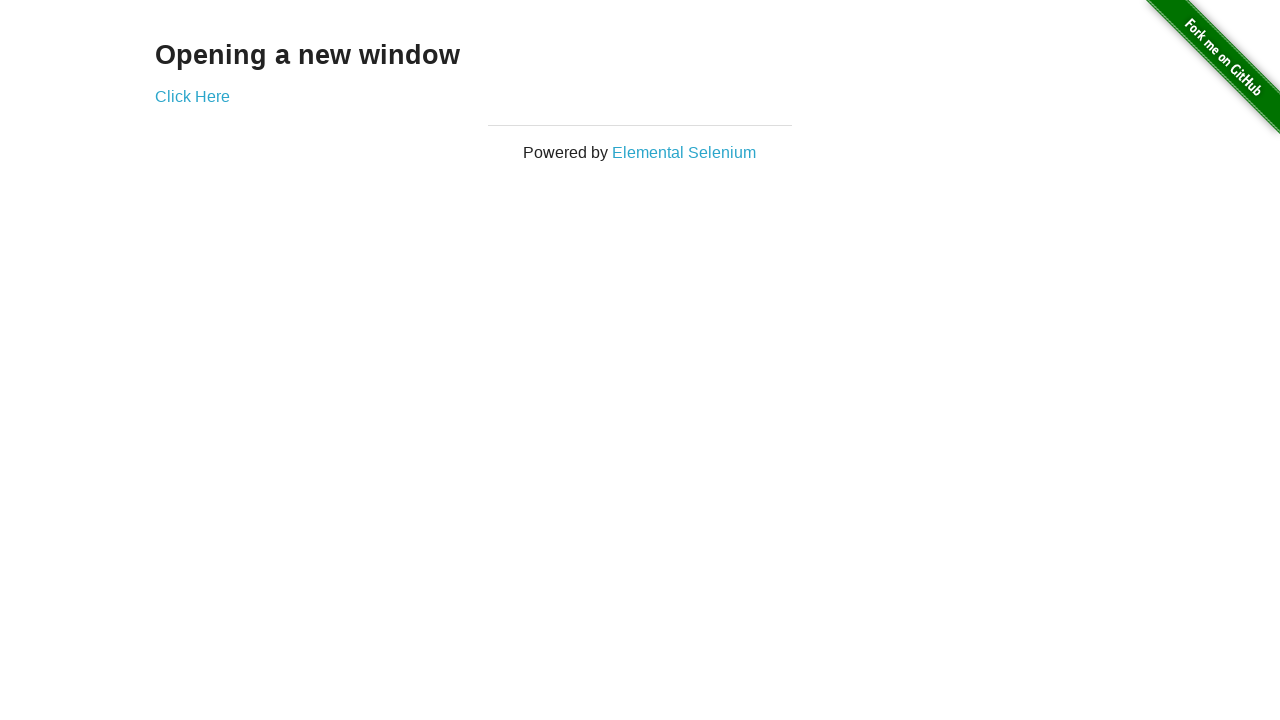

Verified page title contains 'The Internet'
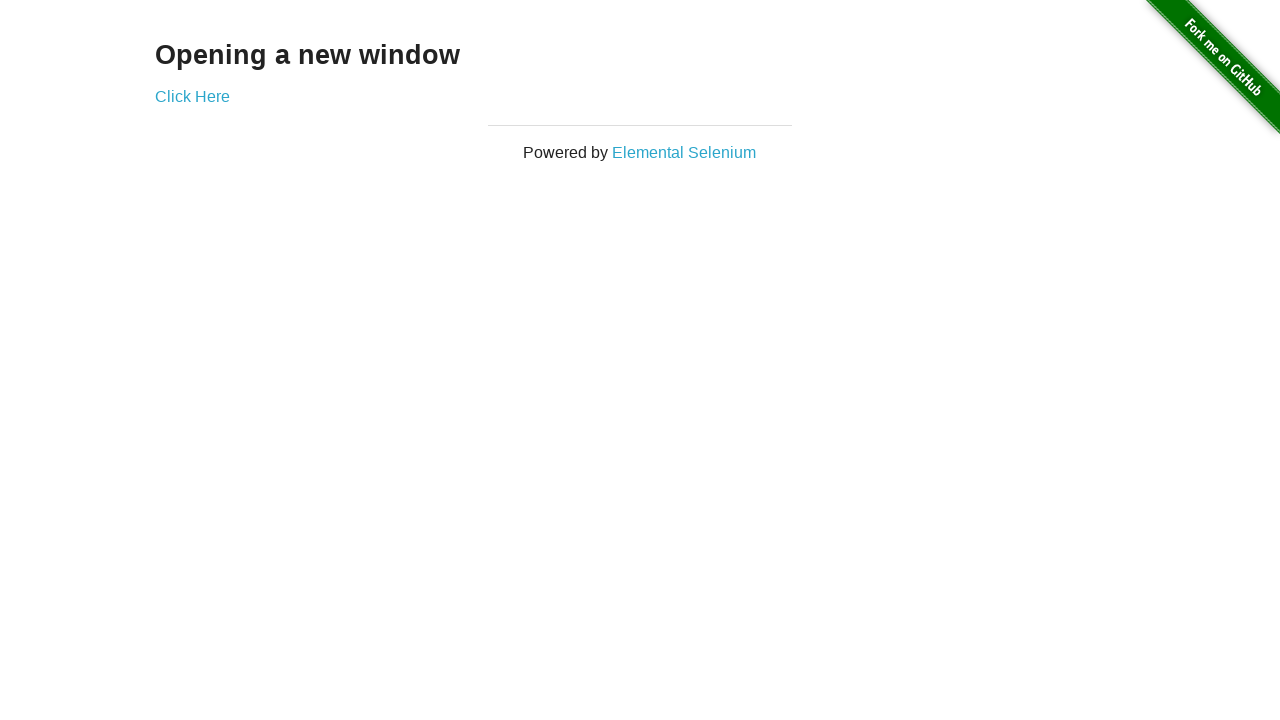

Clicked 'Click Here' button to open new window at (192, 96) on text='Click Here'
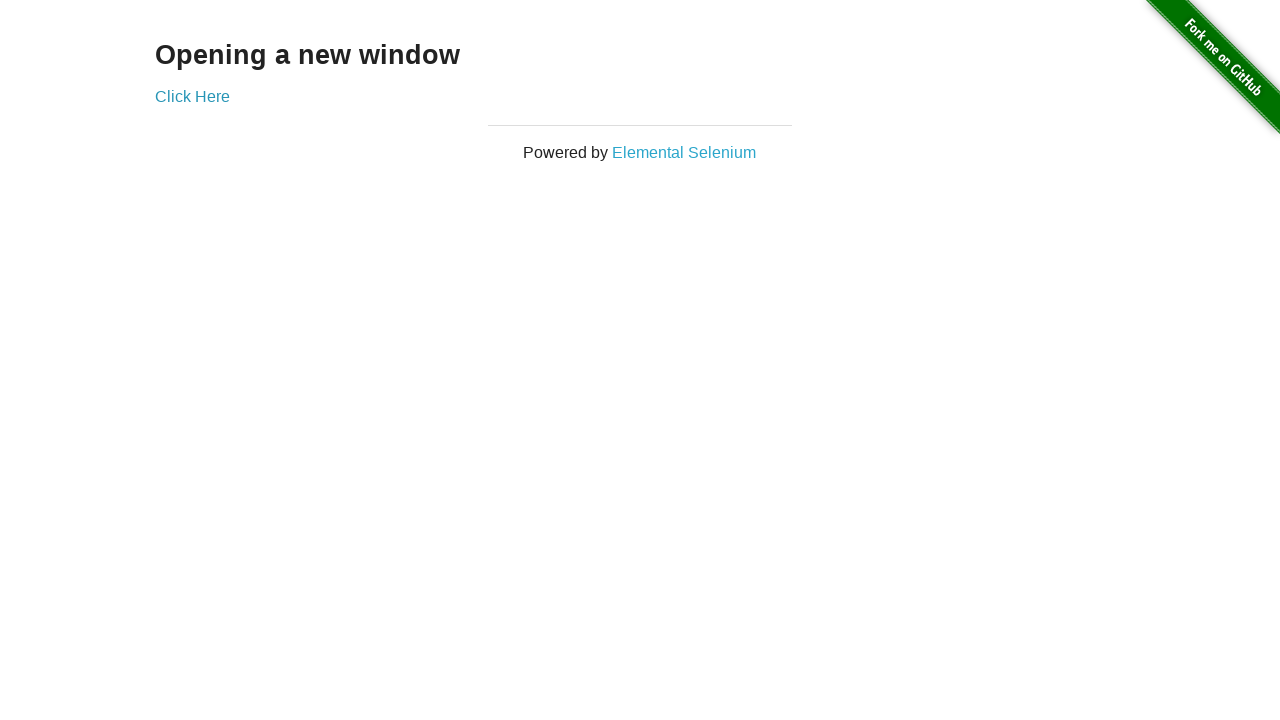

New window loaded and ready
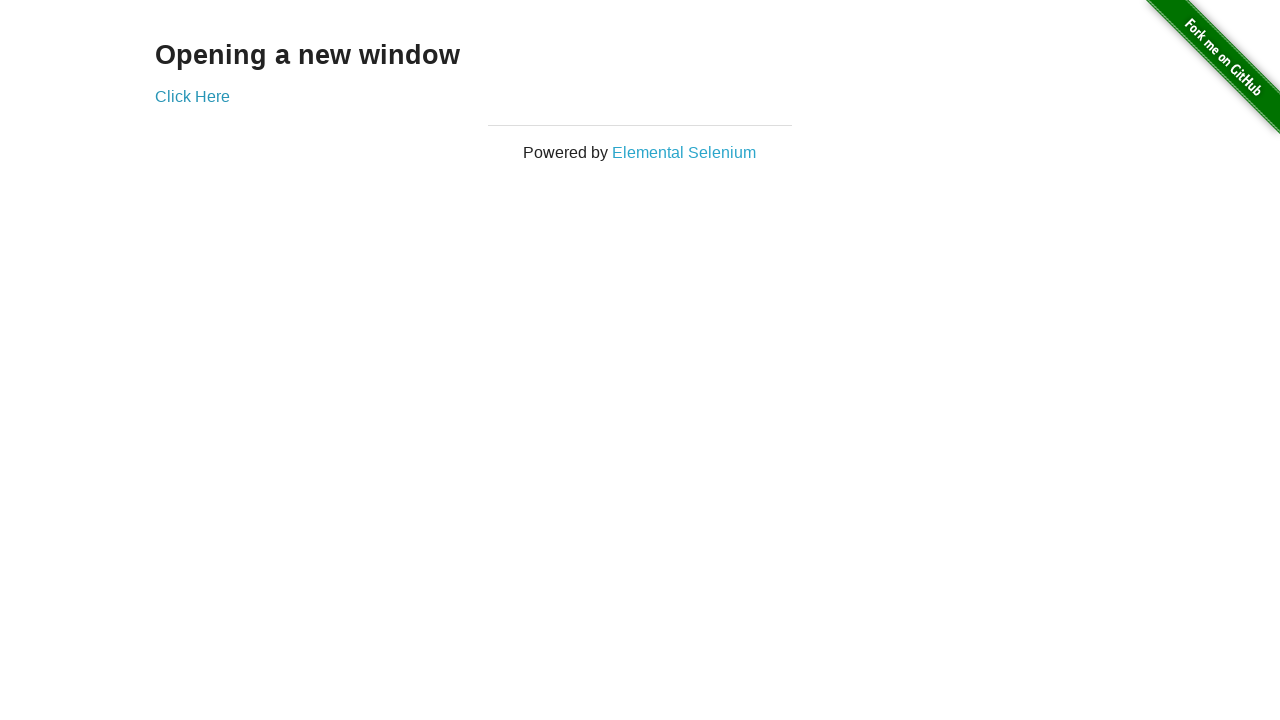

Verified new window title is 'New Window'
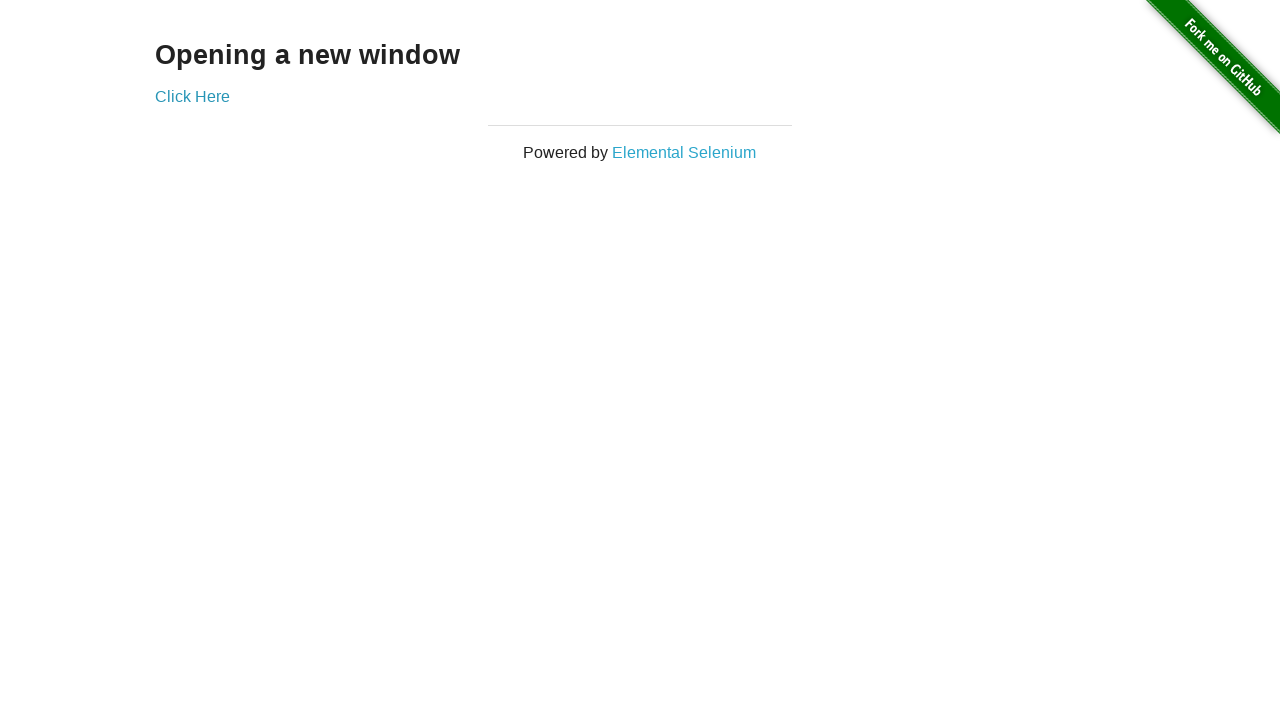

Verified h3 heading is visible in the new window
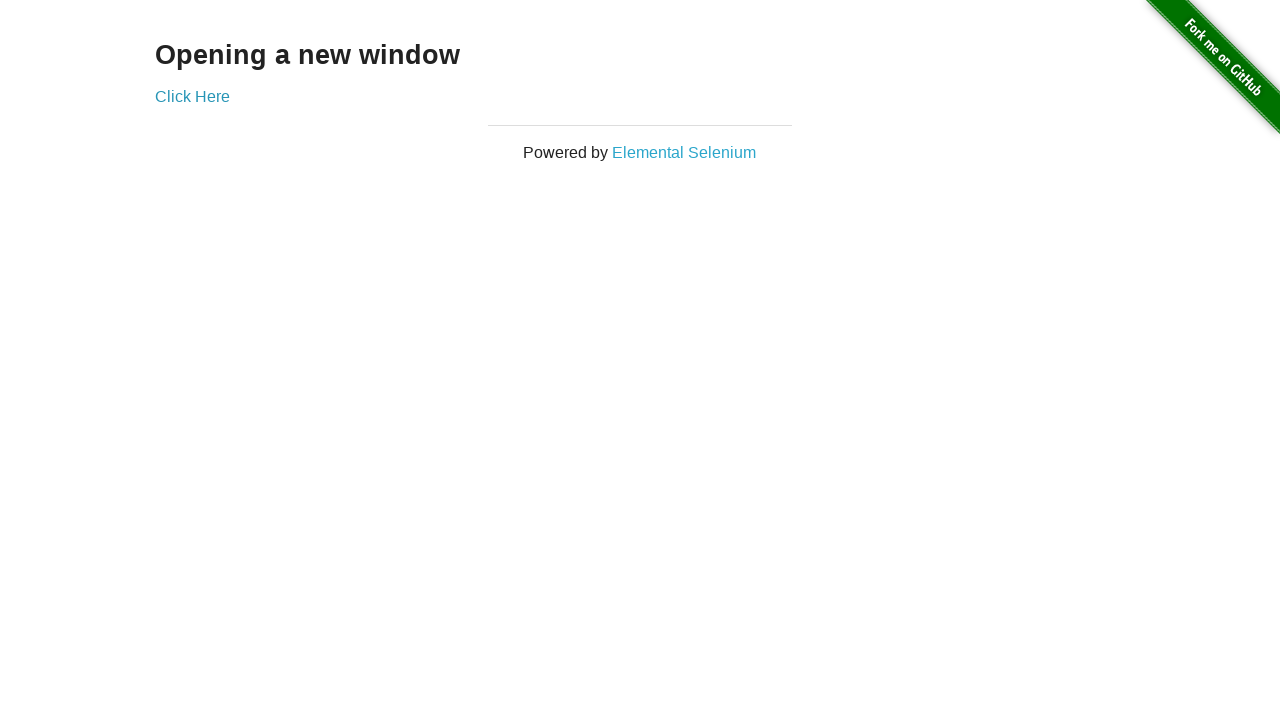

Switched back to original window
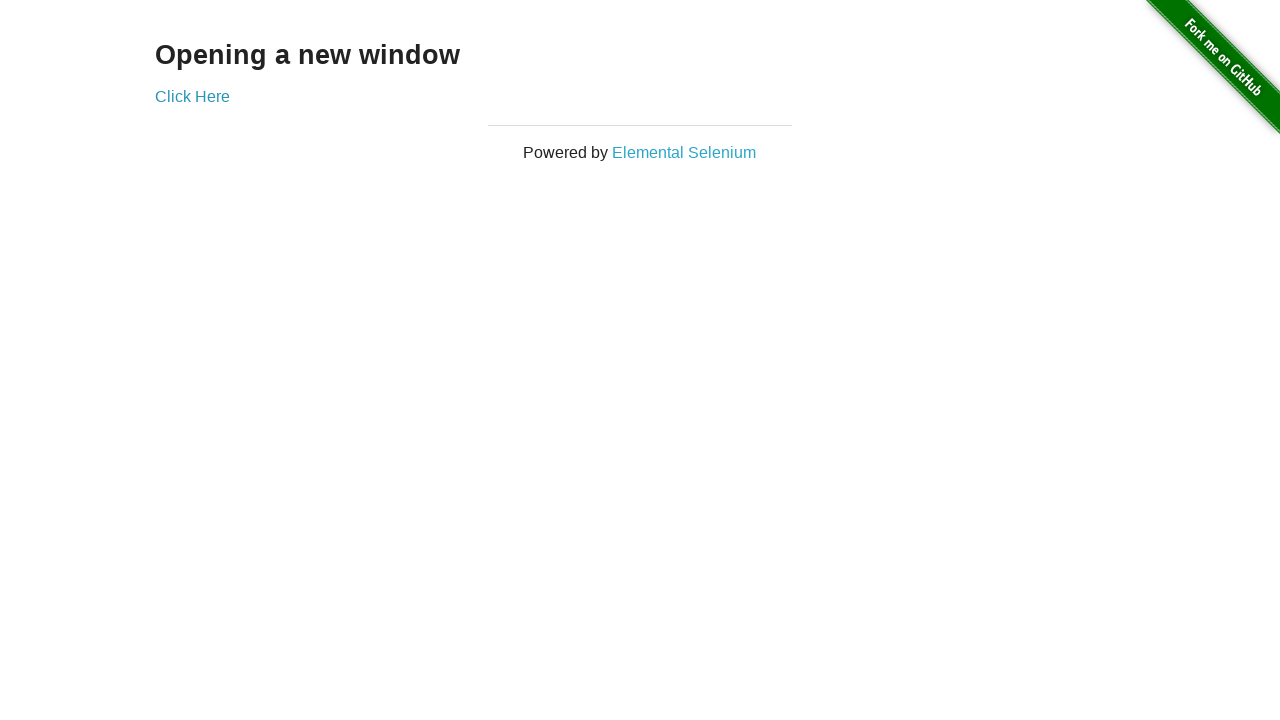

Verified original window title is 'The Internet'
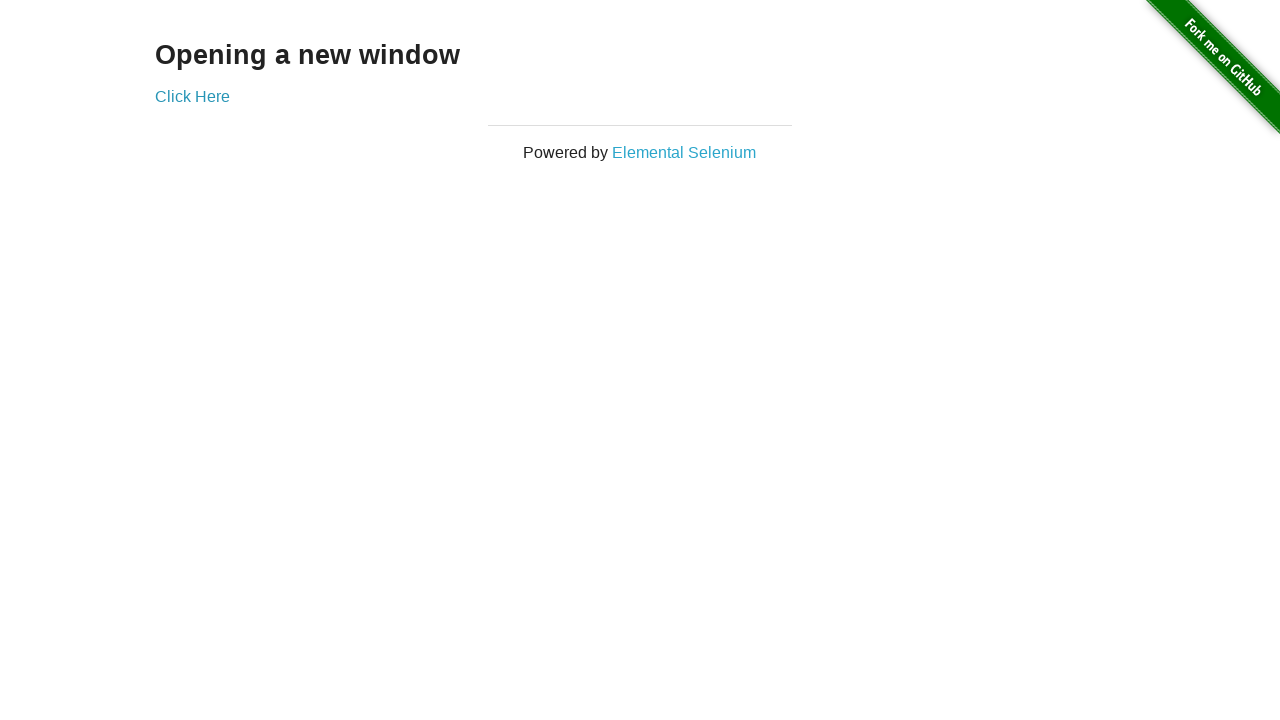

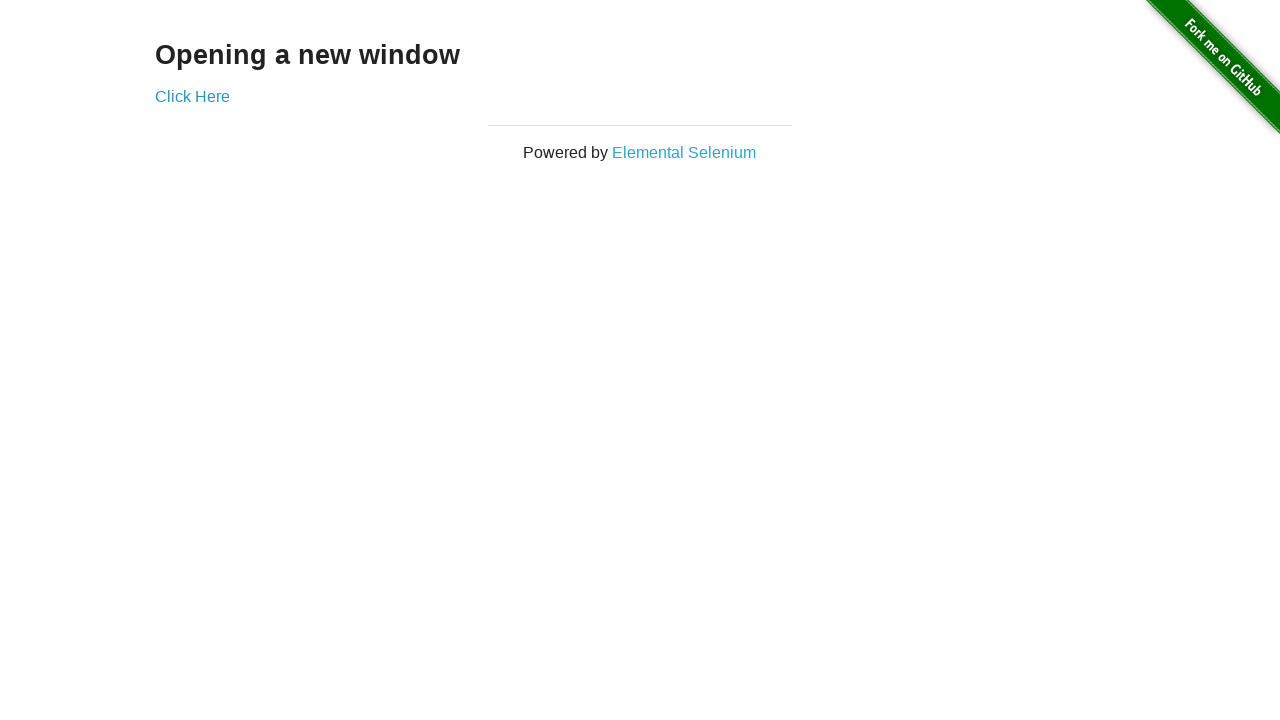